Tests radio button selection functionality by iterating through radio buttons in a group and selecting the one with value "Cheese"

Starting URL: http://www.echoecho.com/htmlforms10.htm

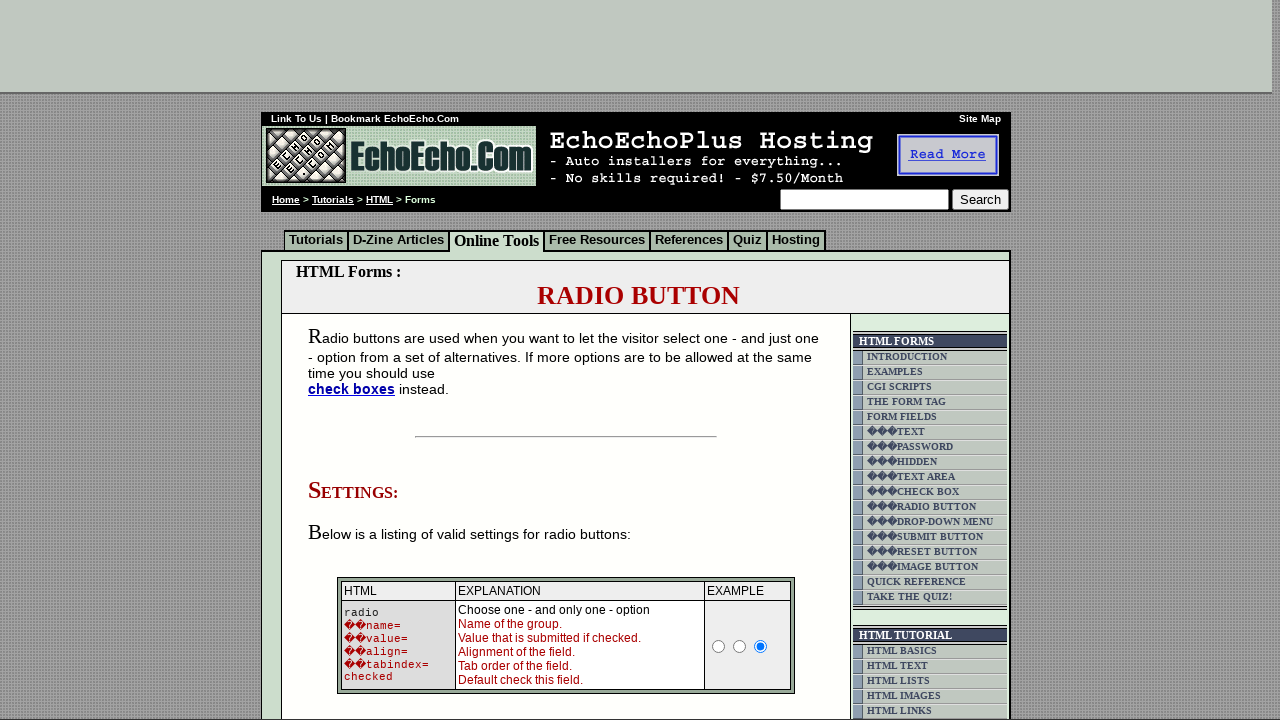

Waited for radio buttons group to be visible
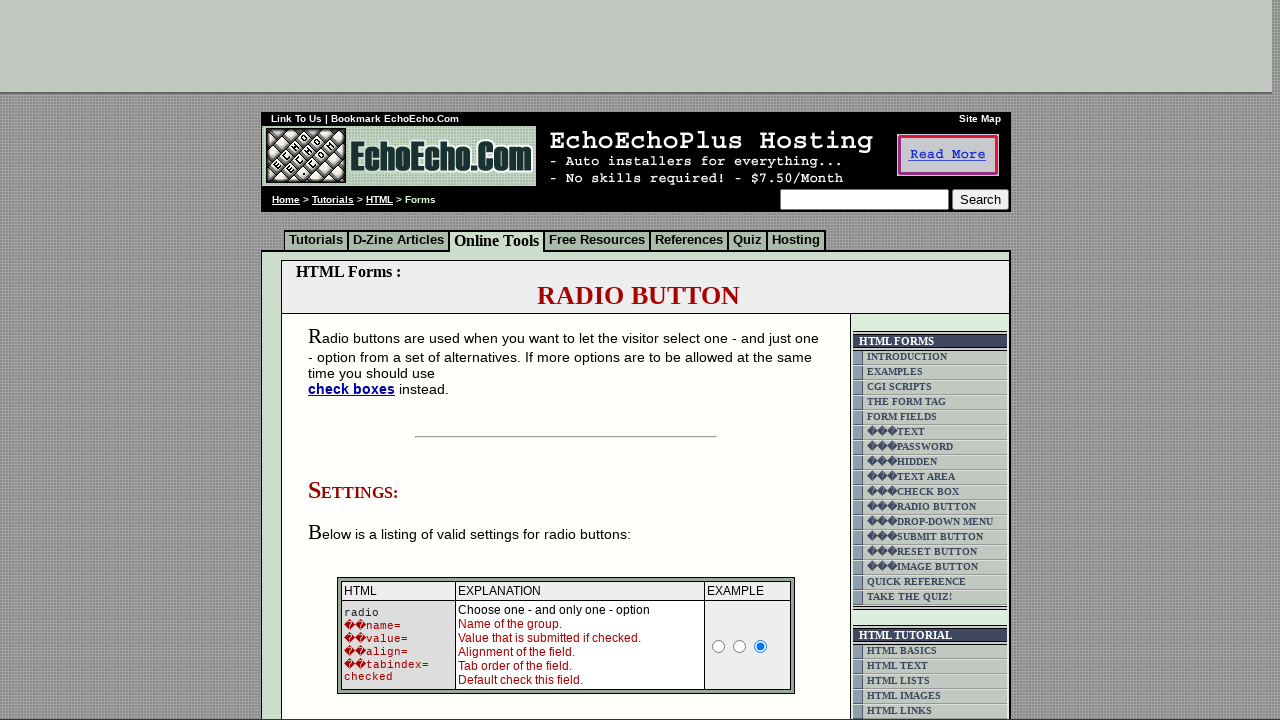

Located all radio buttons in group1
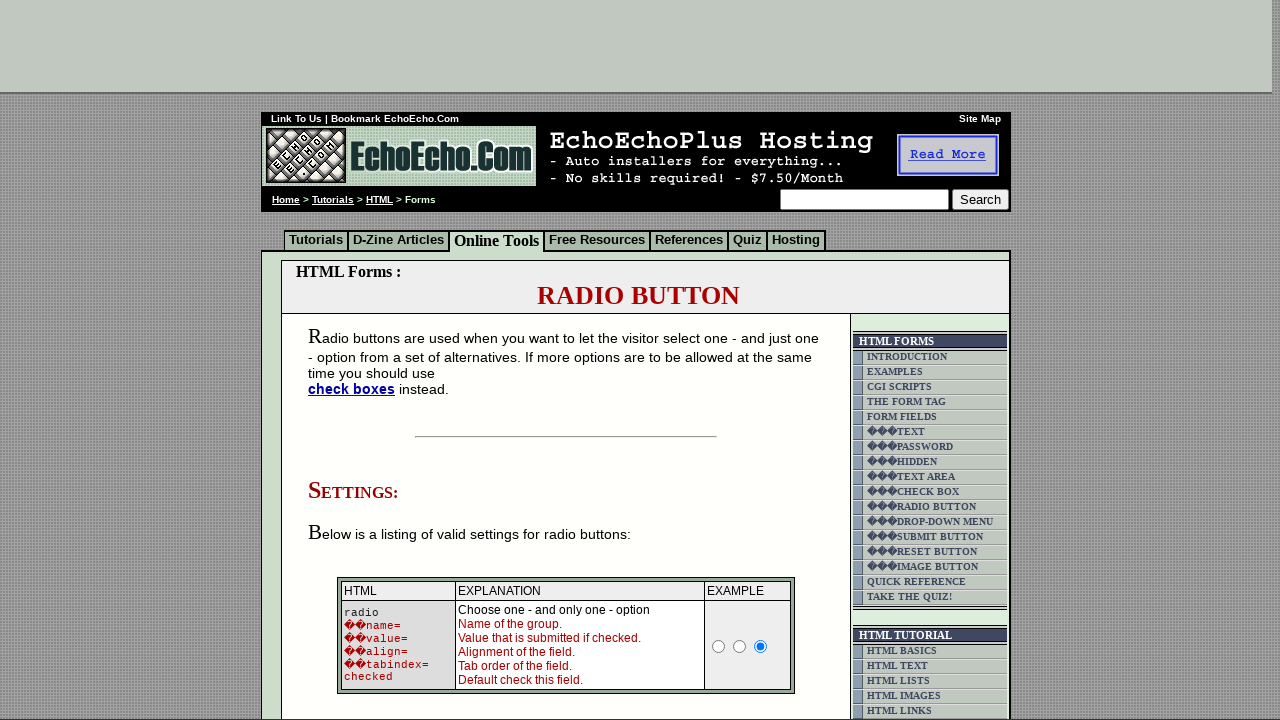

Found 3 radio buttons in the group
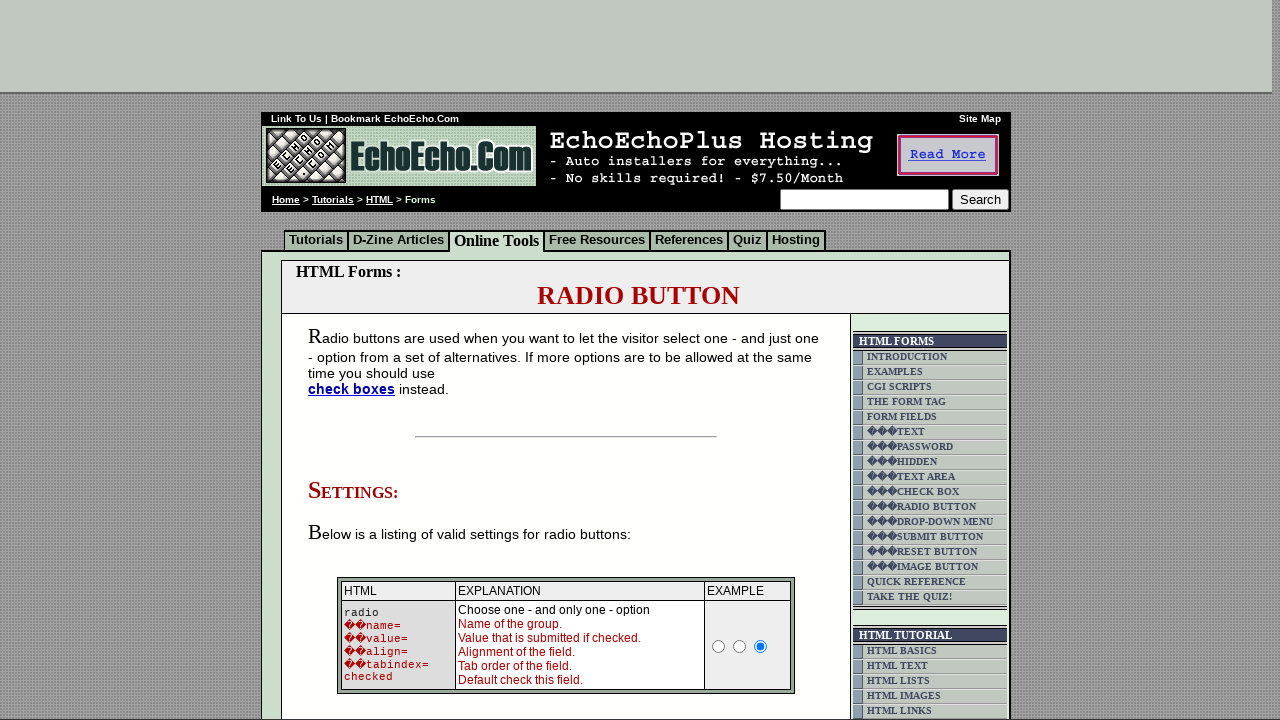

Retrieved value 'Milk' from radio button 1
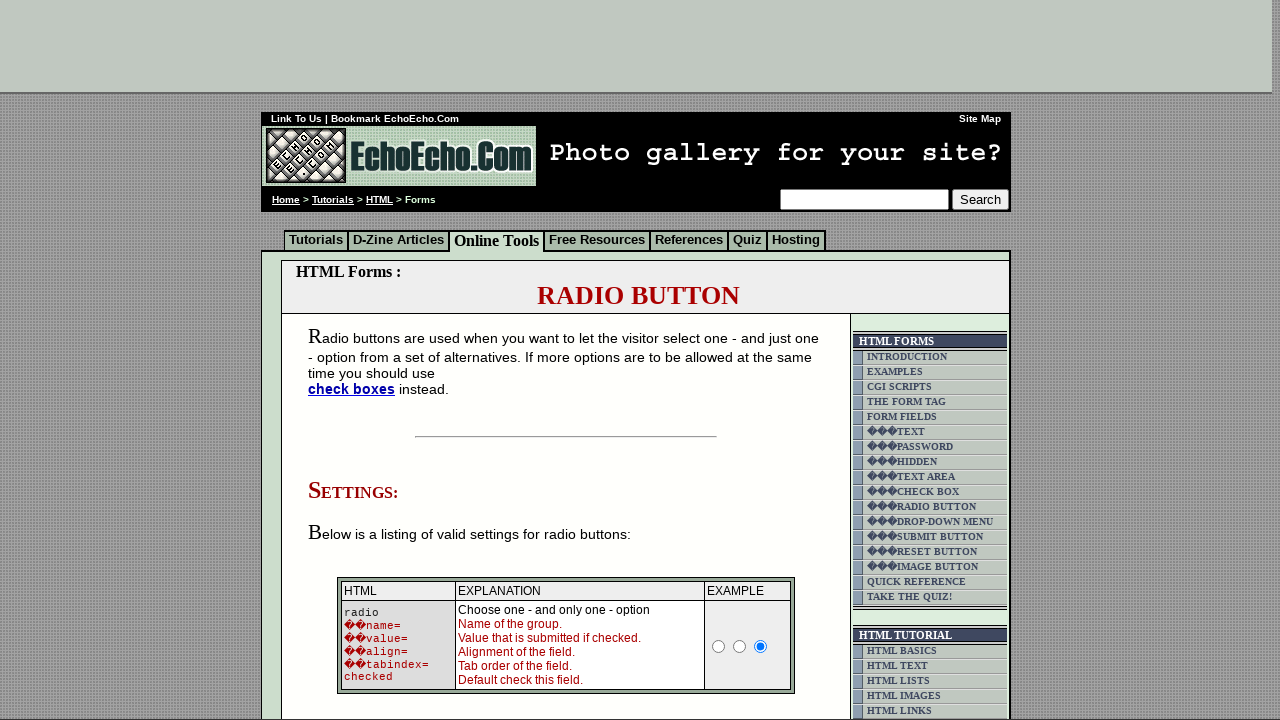

Retrieved value 'Butter' from radio button 2
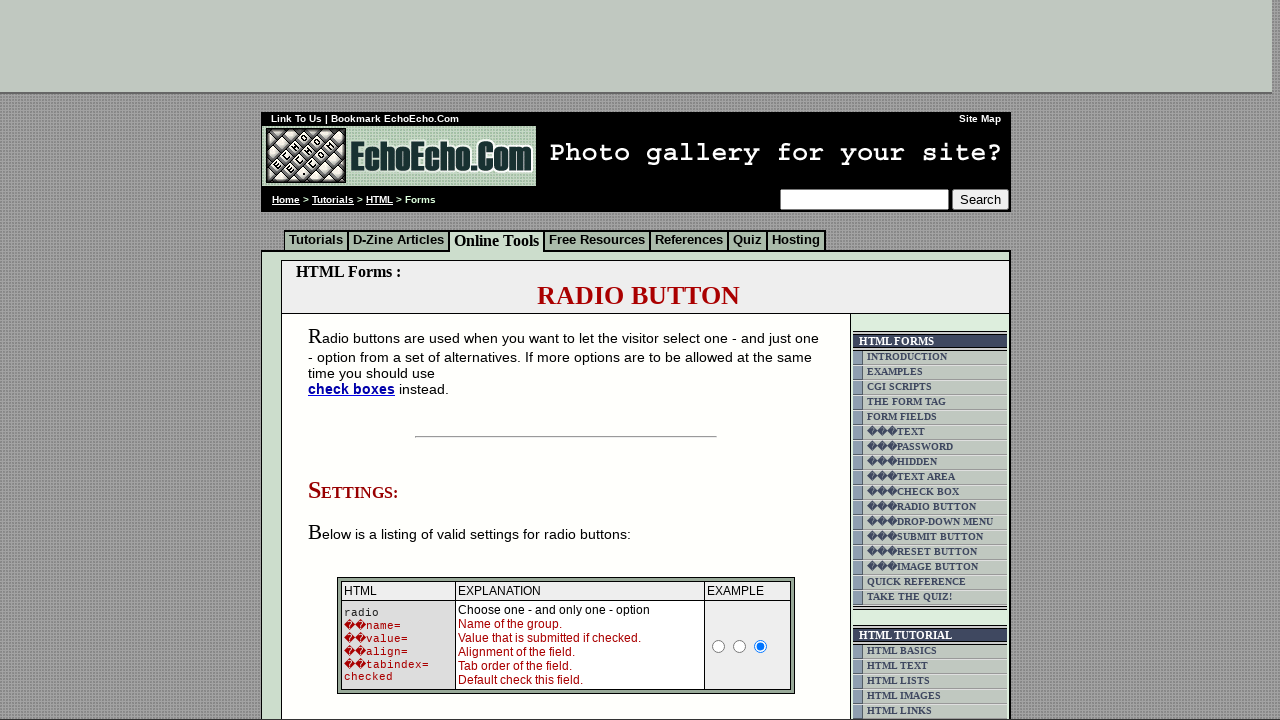

Retrieved value 'Cheese' from radio button 3
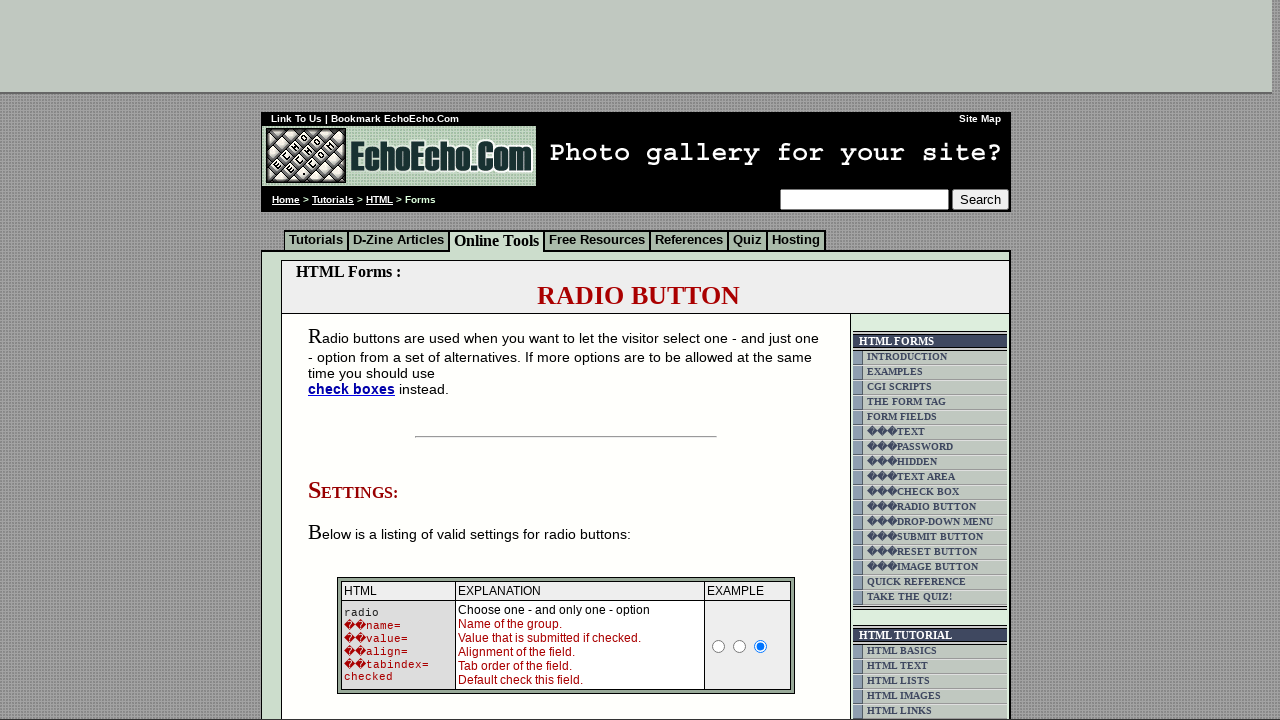

Selected 'Cheese' radio button at (356, 360) on input[name='group1'] >> nth=2
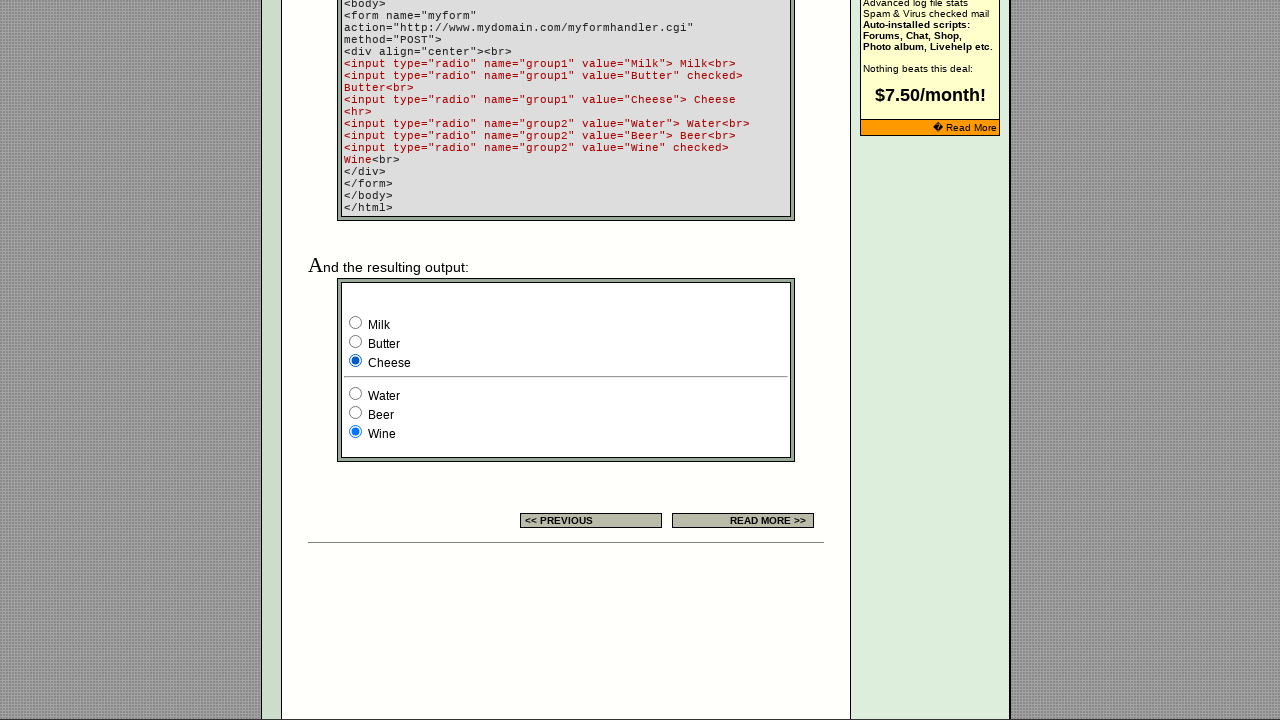

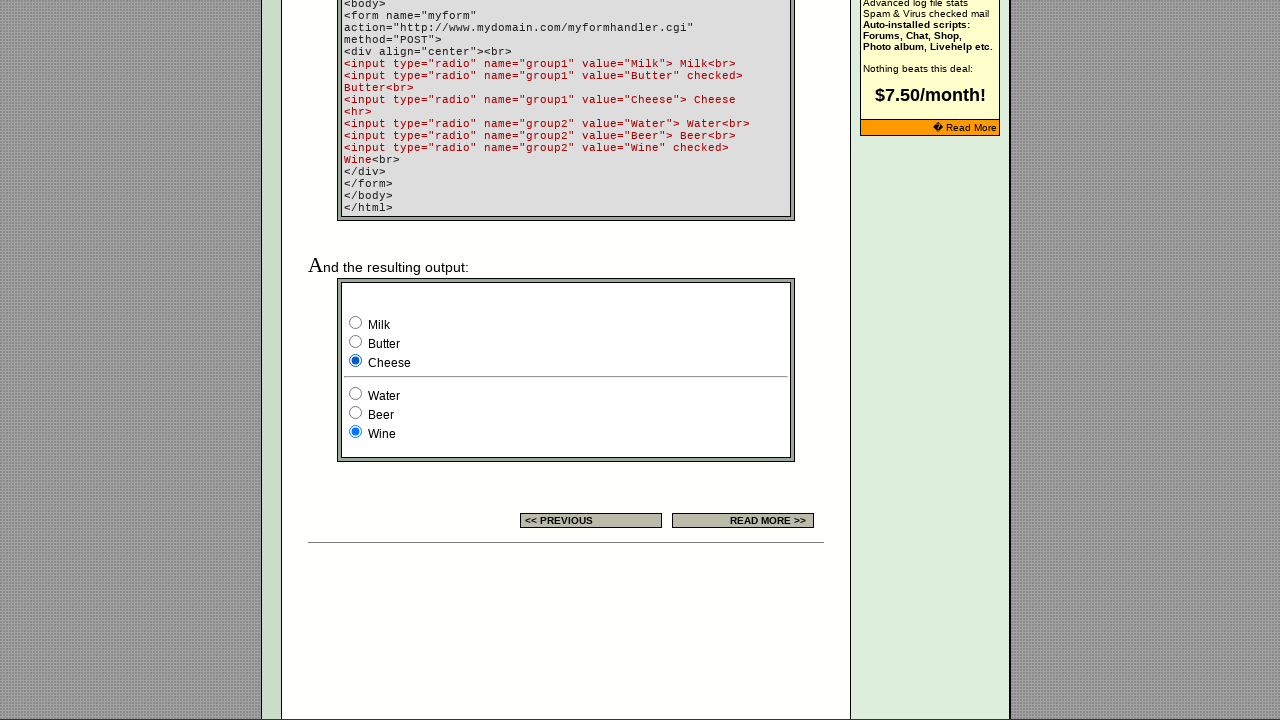